Tests checkbox functionality on an automation practice page by clicking multiple checkboxes, verifying their selected state, and then unchecking one to verify it becomes unselected

Starting URL: https://rahulshettyacademy.com/AutomationPractice/

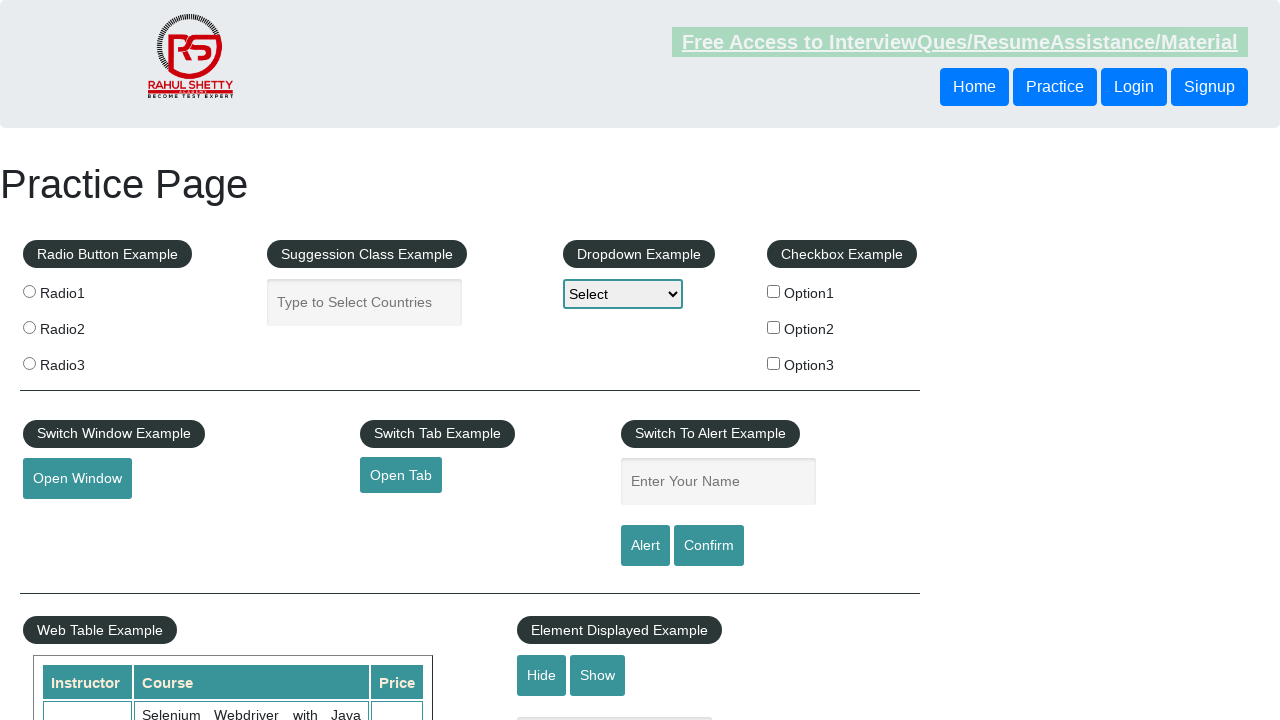

Clicked checkbox option 1 at (774, 291) on #checkBoxOption1
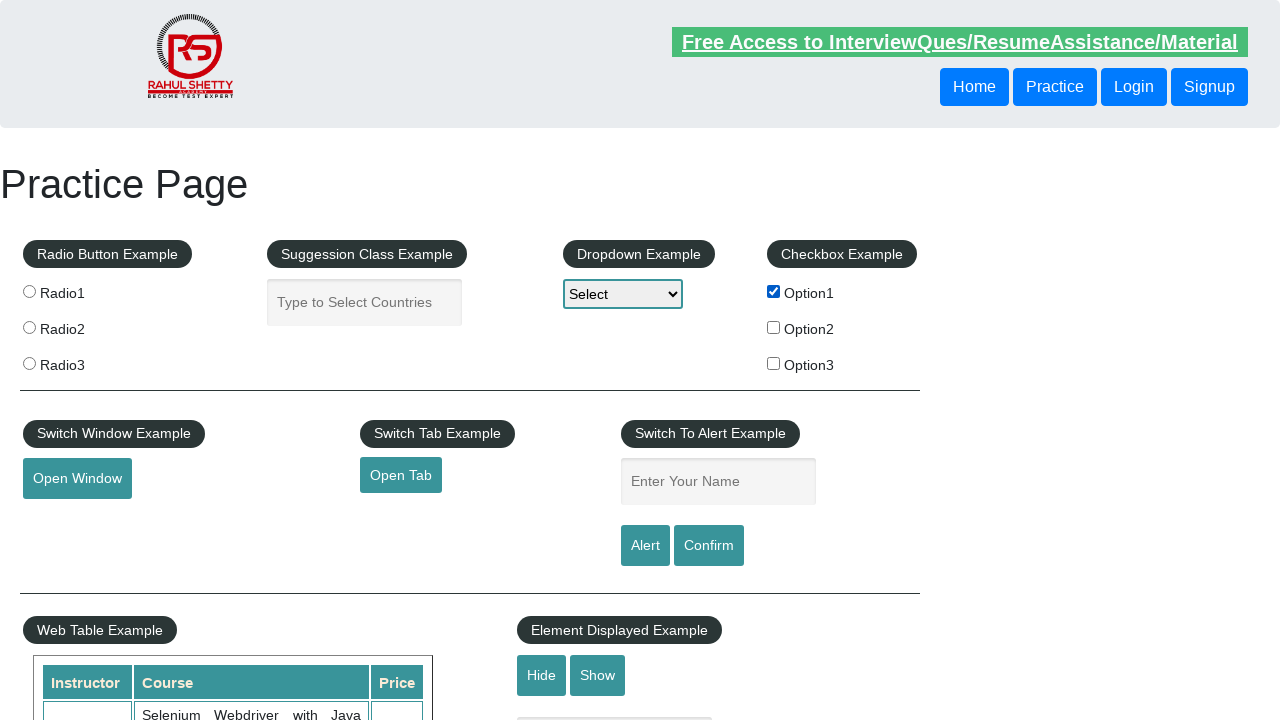

Clicked checkbox option 2 at (774, 327) on #checkBoxOption2
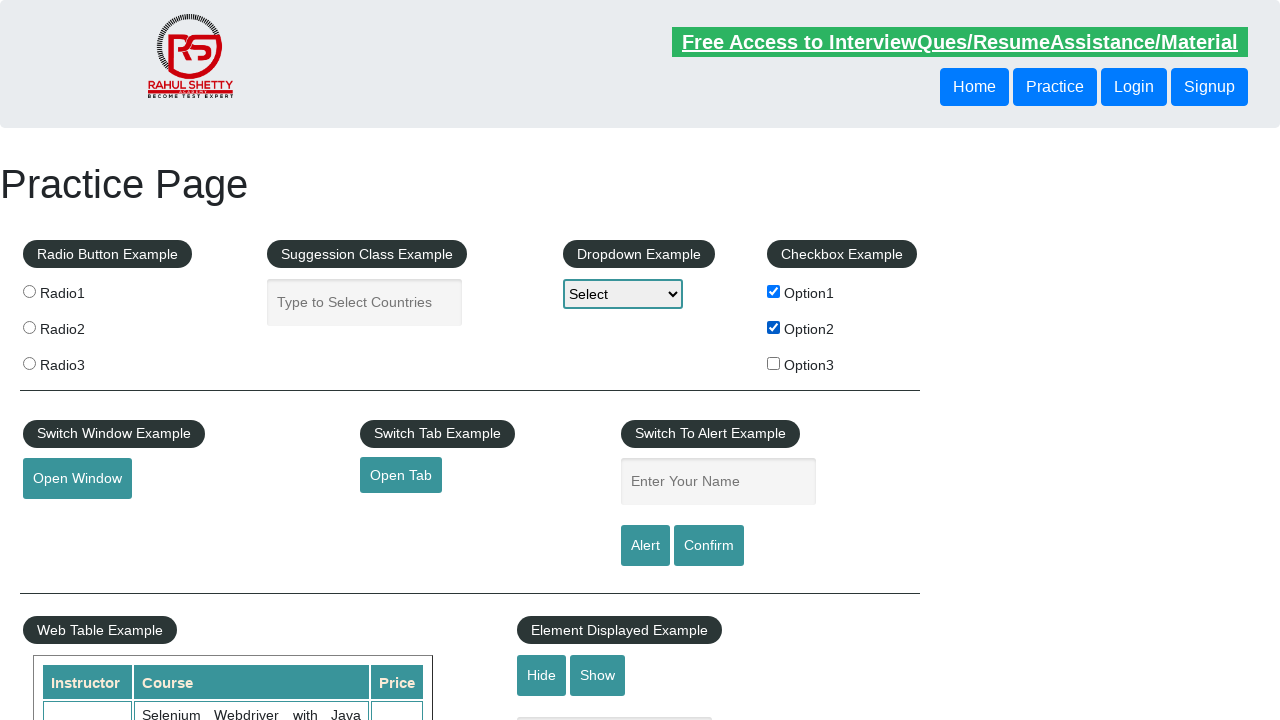

Clicked checkbox option 3 at (774, 363) on #checkBoxOption3
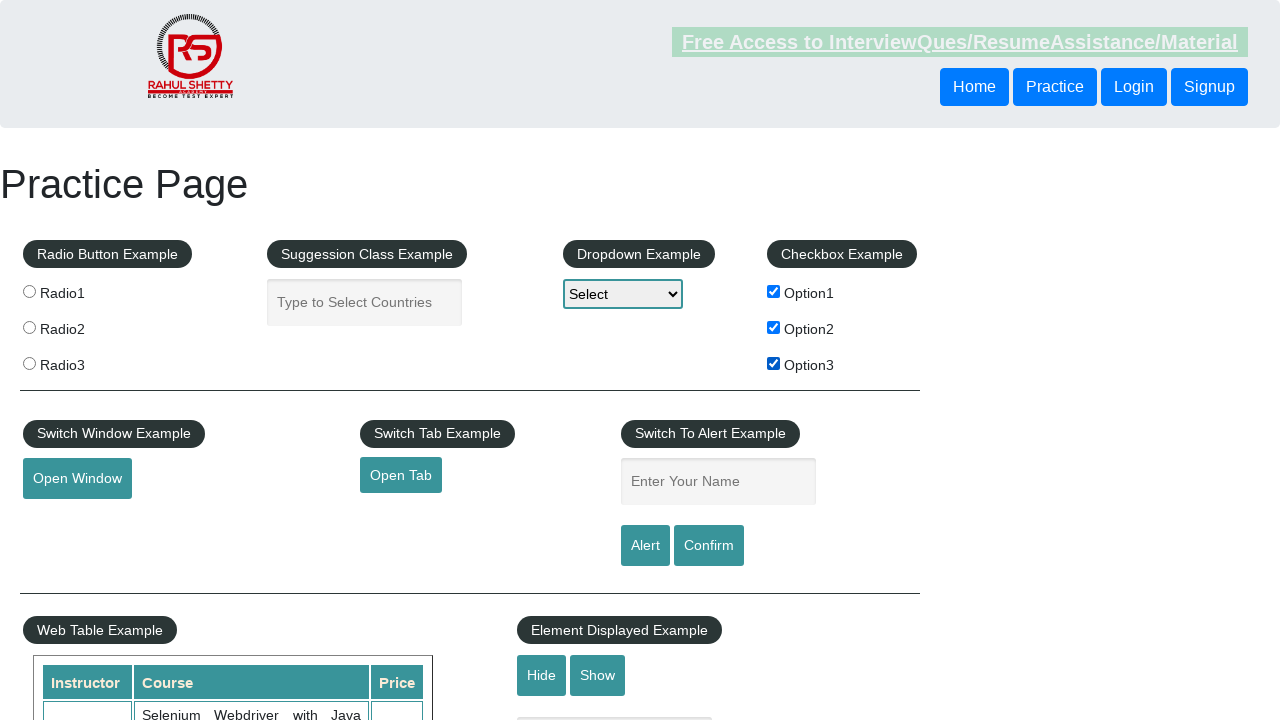

Verified checkbox option 1 is selected
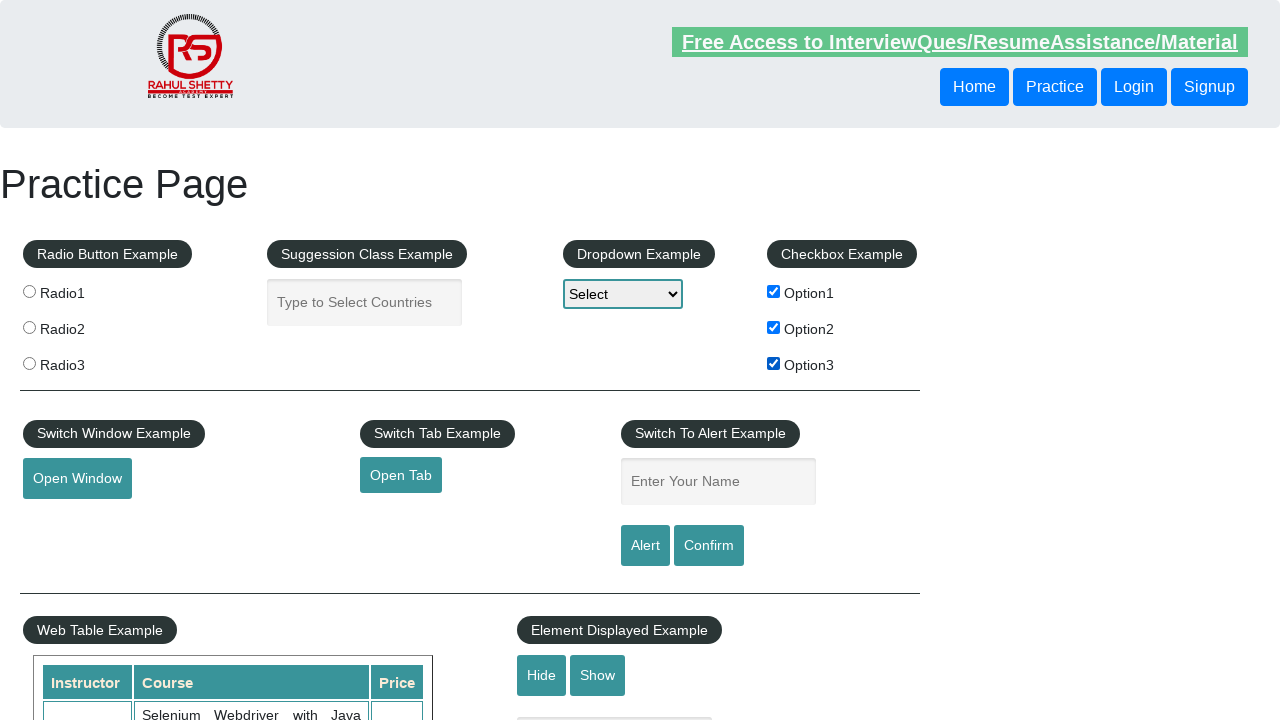

Unchecked checkbox option 1 at (774, 291) on #checkBoxOption1
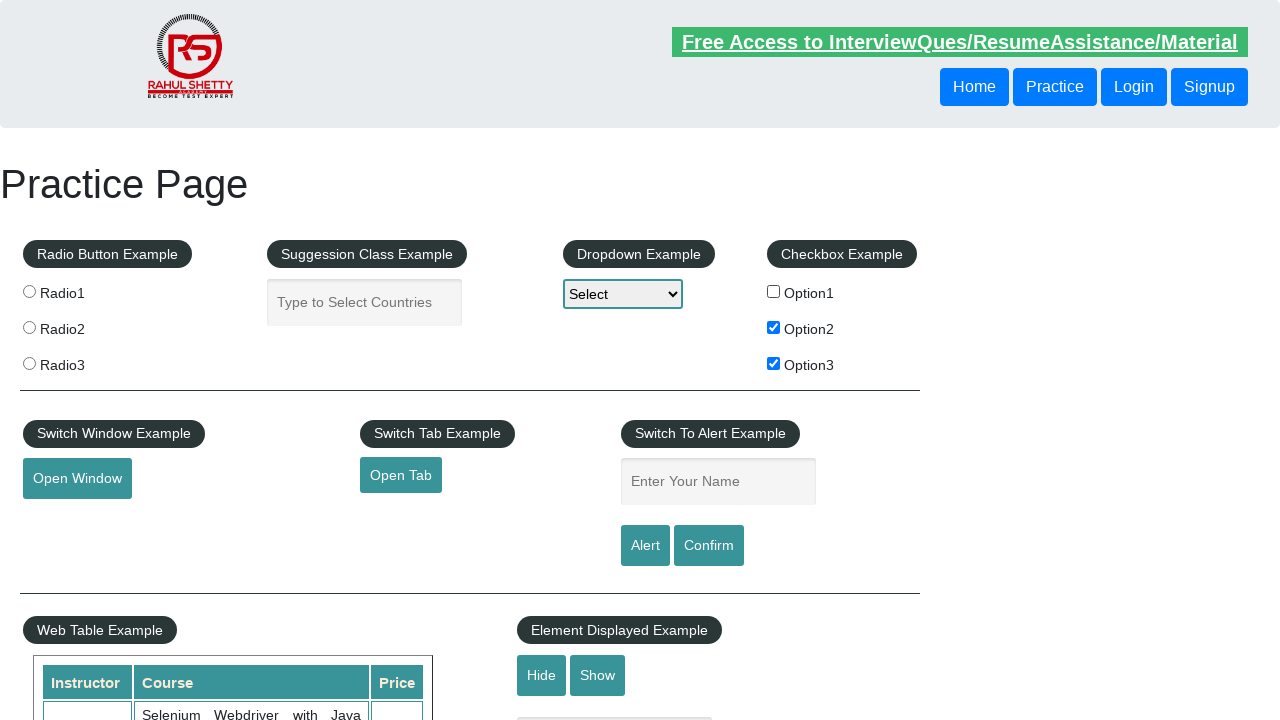

Verified checkbox option 1 is now unselected
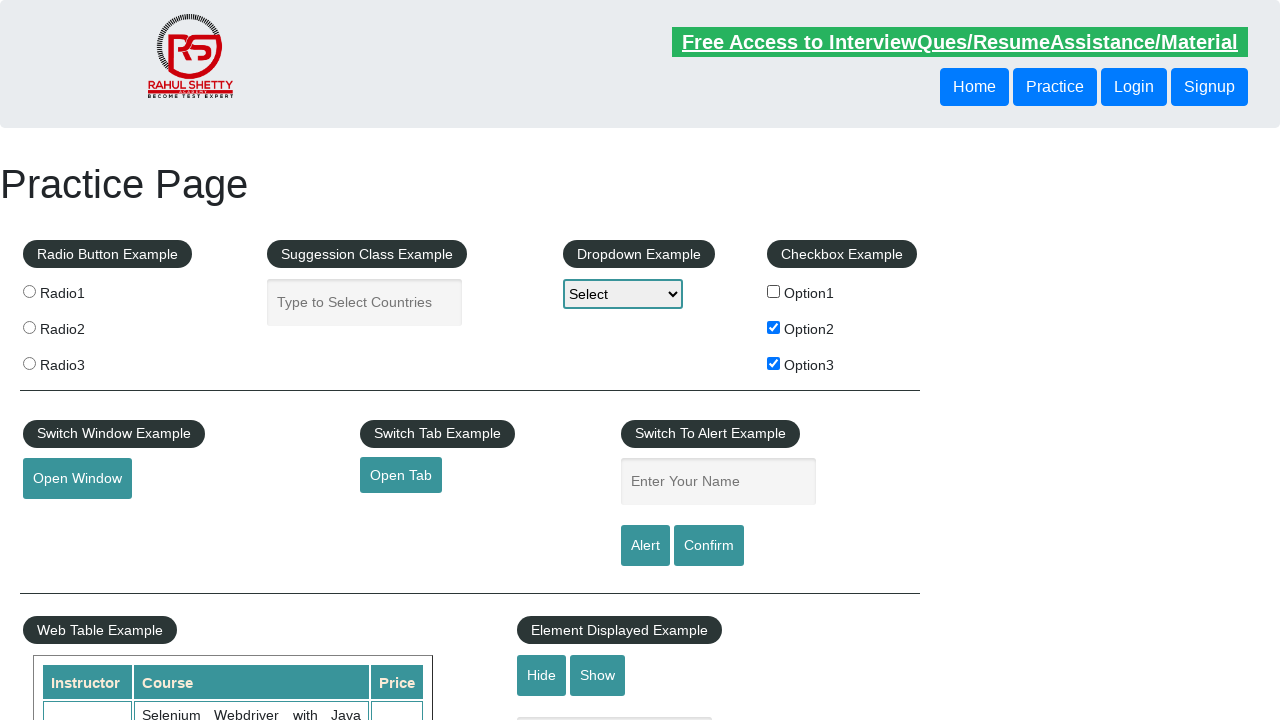

Waited for all checkboxes to be visible
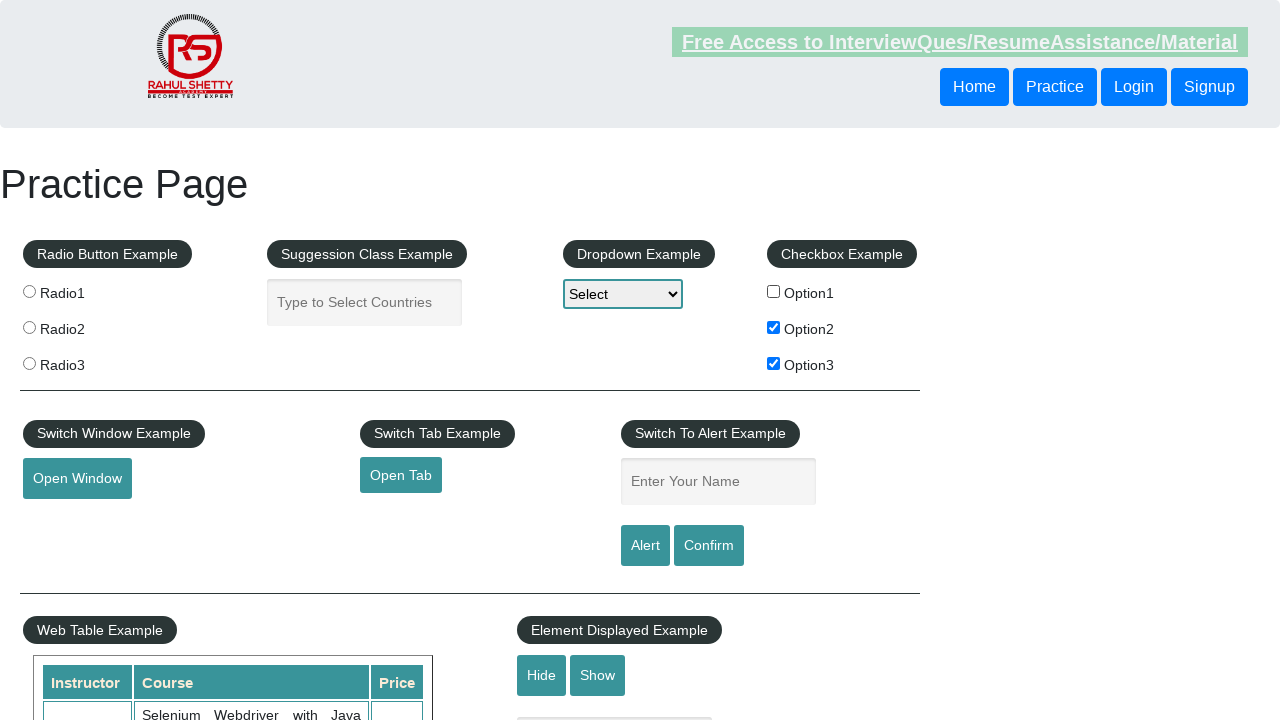

Located all checkboxes on the page
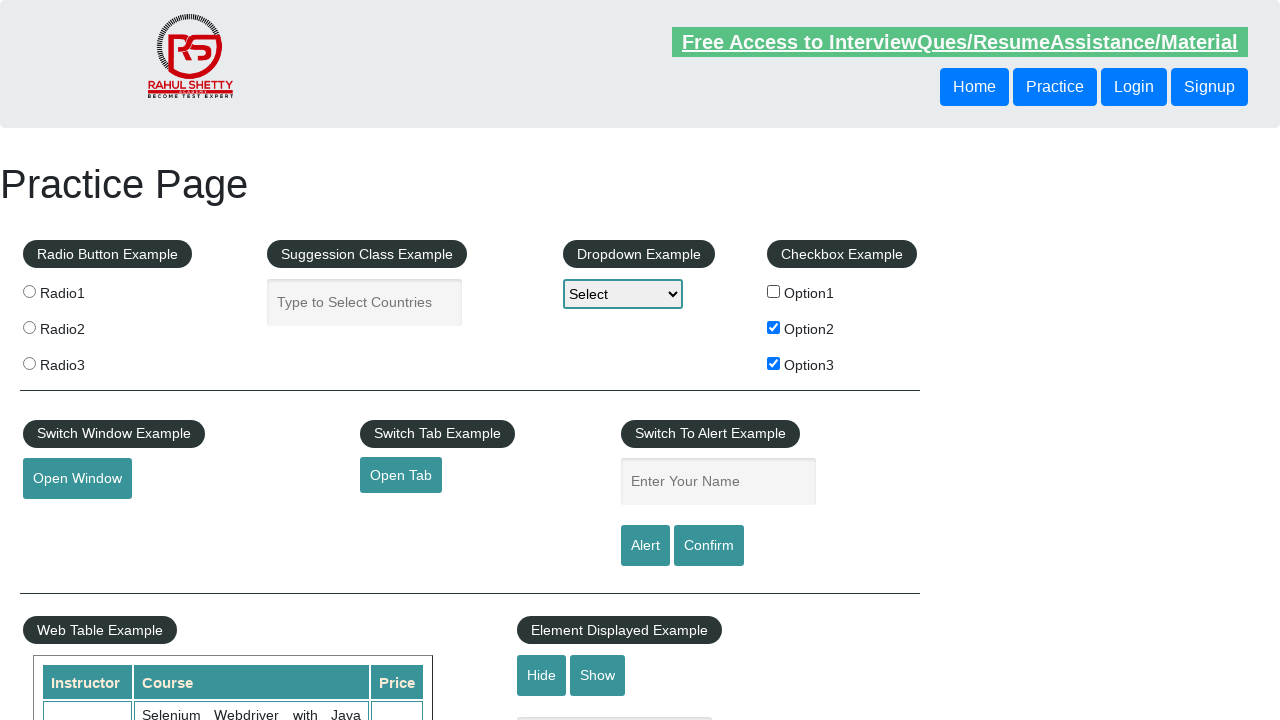

Counted checkboxes: 3 checkboxes found
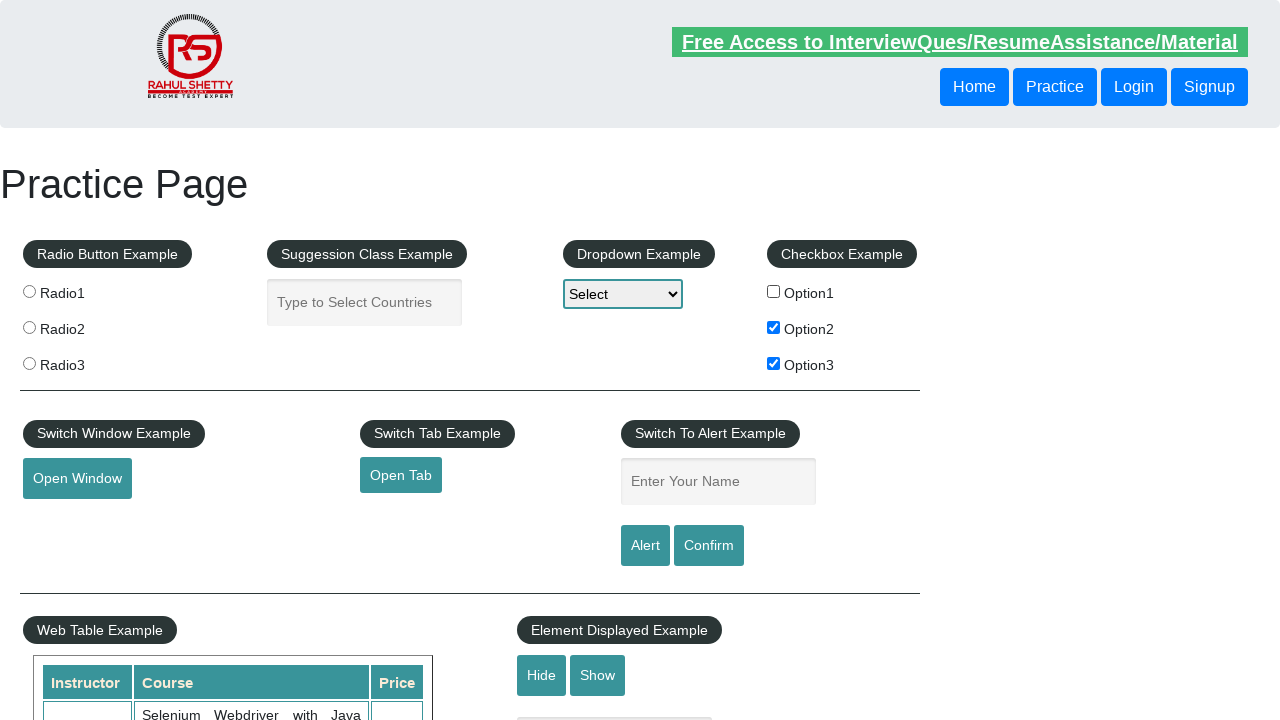

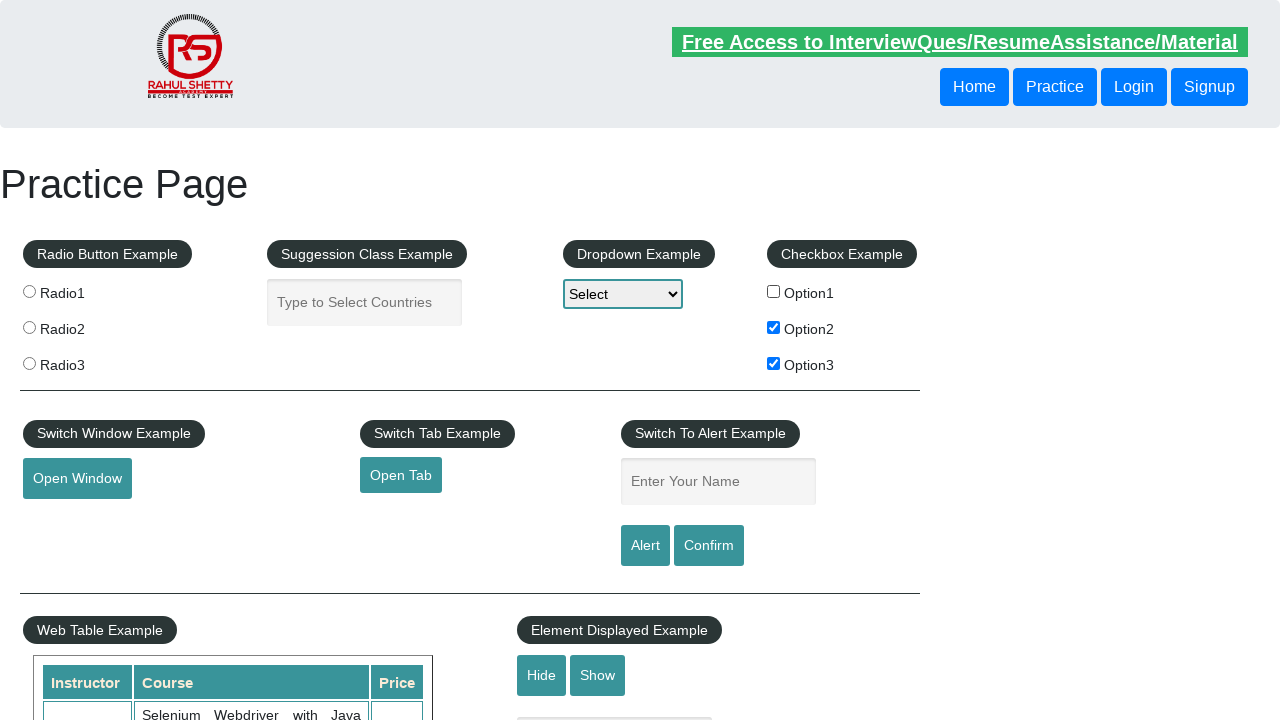